Tests the add/remove elements functionality by clicking the "Add Element" button twice to create two delete buttons, then removing one and verifying only one remains.

Starting URL: https://the-internet.herokuapp.com/add_remove_elements/

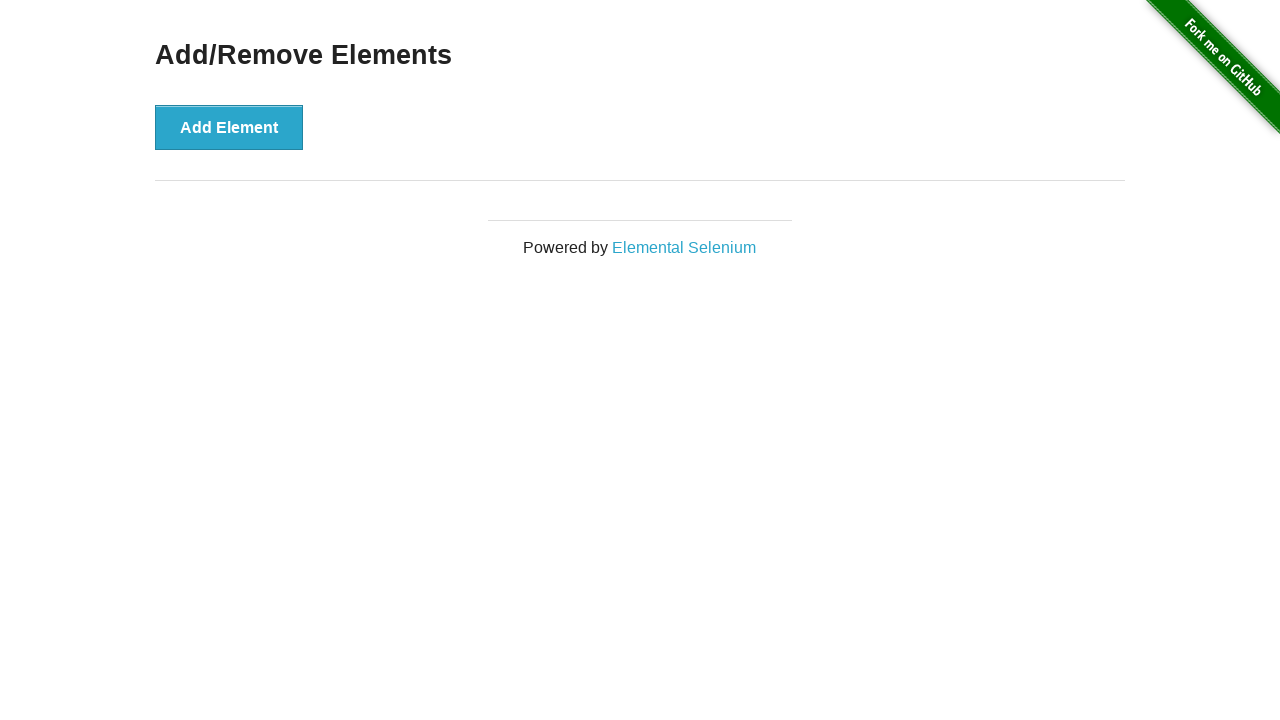

Navigated to Add/Remove Elements page
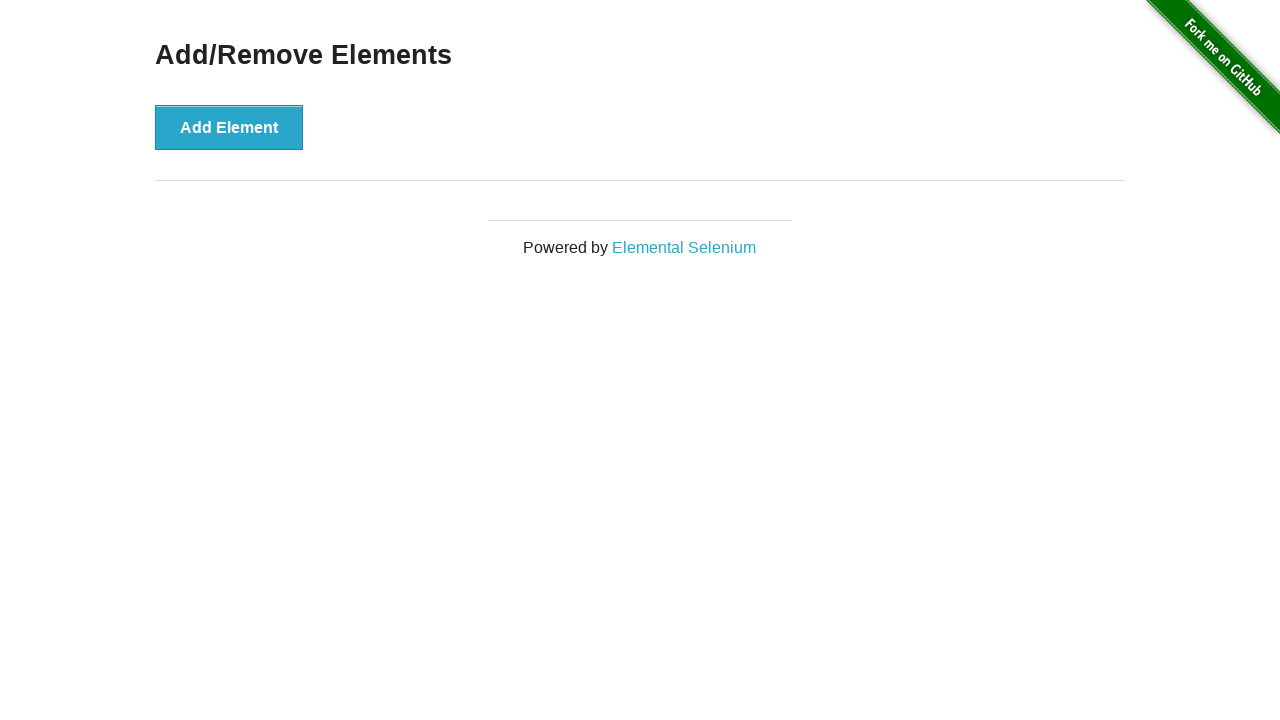

Clicked 'Add Element' button first time at (229, 127) on xpath=//button[text()='Add Element']
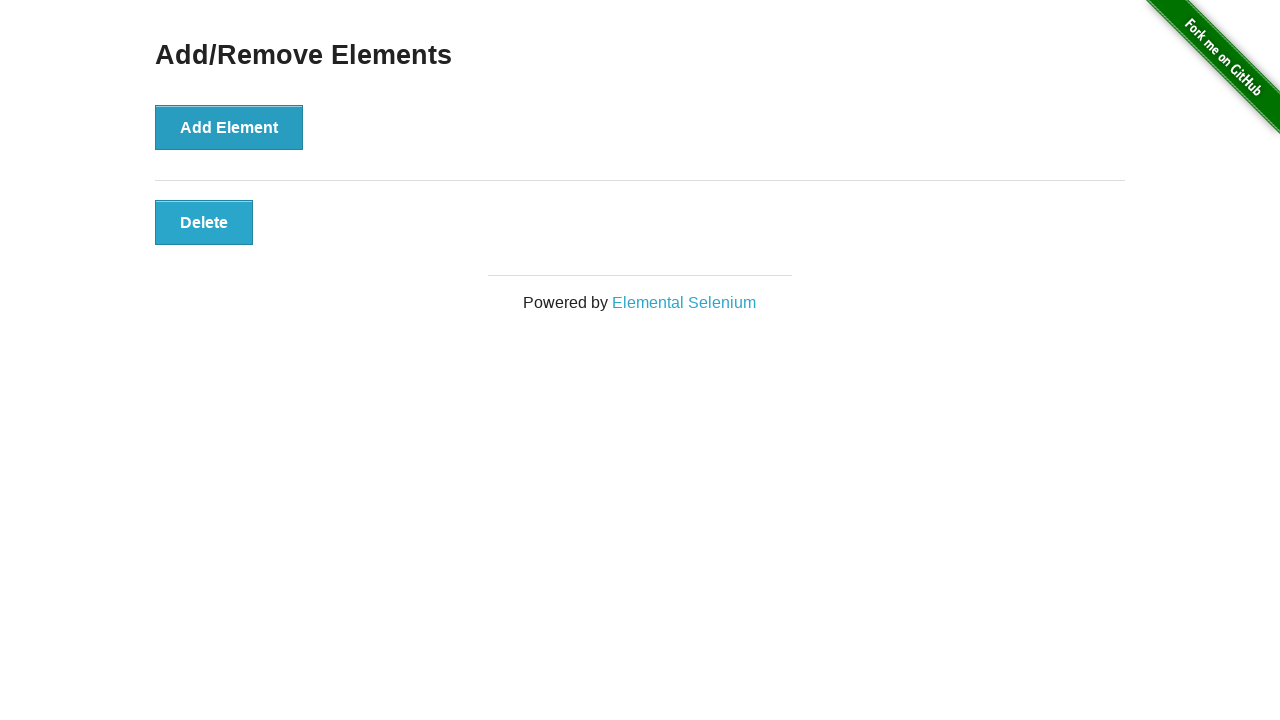

Clicked 'Add Element' button second time at (229, 127) on xpath=//button[text()='Add Element']
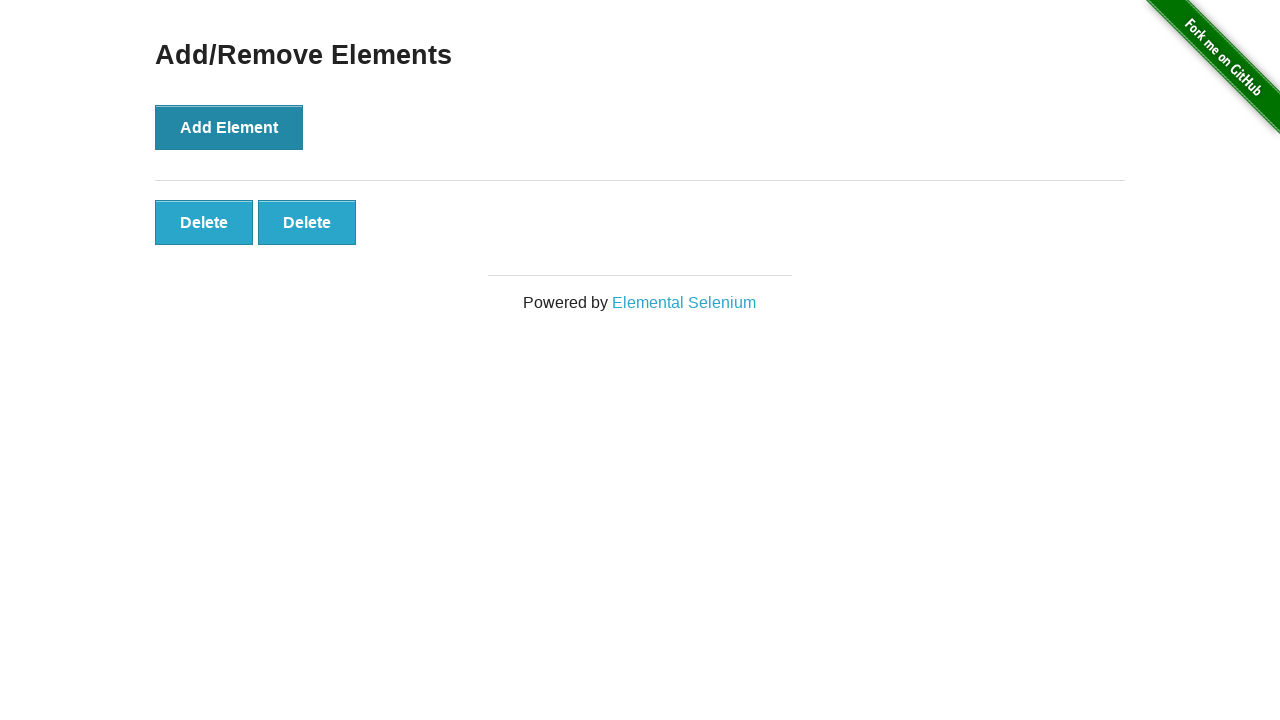

Delete buttons appeared on the page
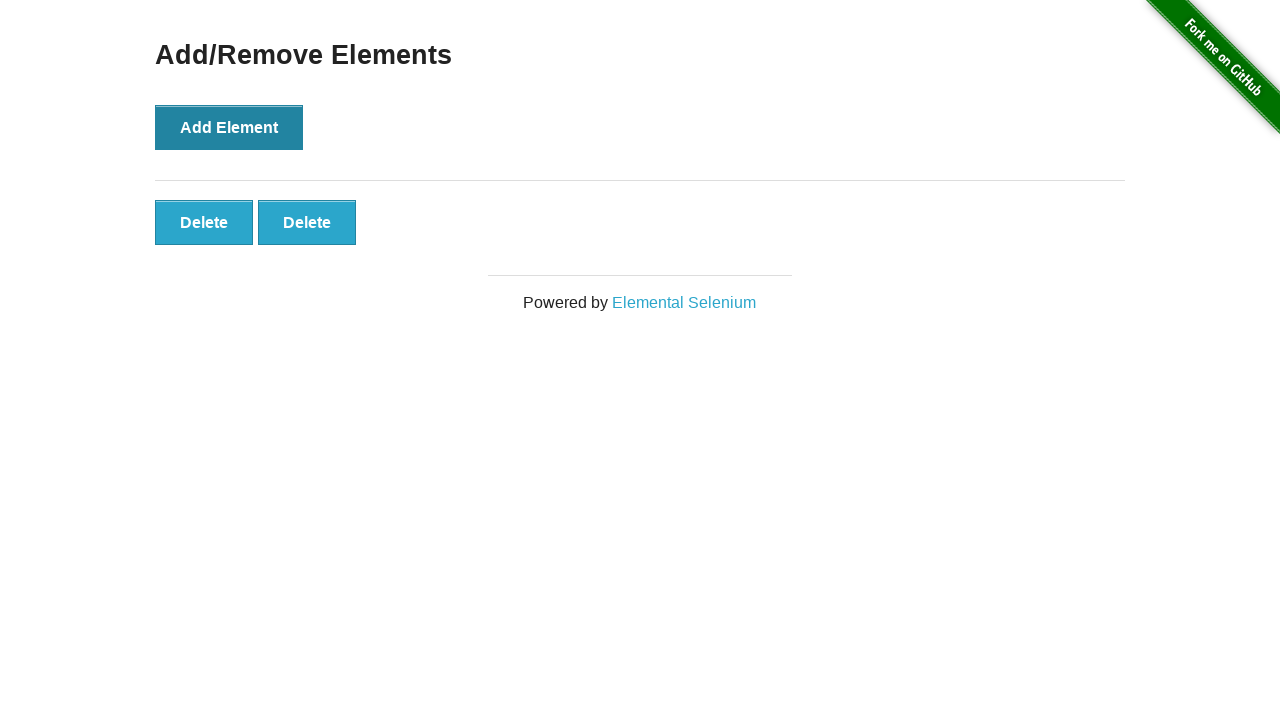

Clicked second delete button to remove one element at (307, 222) on xpath=//button[text()='Delete'] >> nth=1
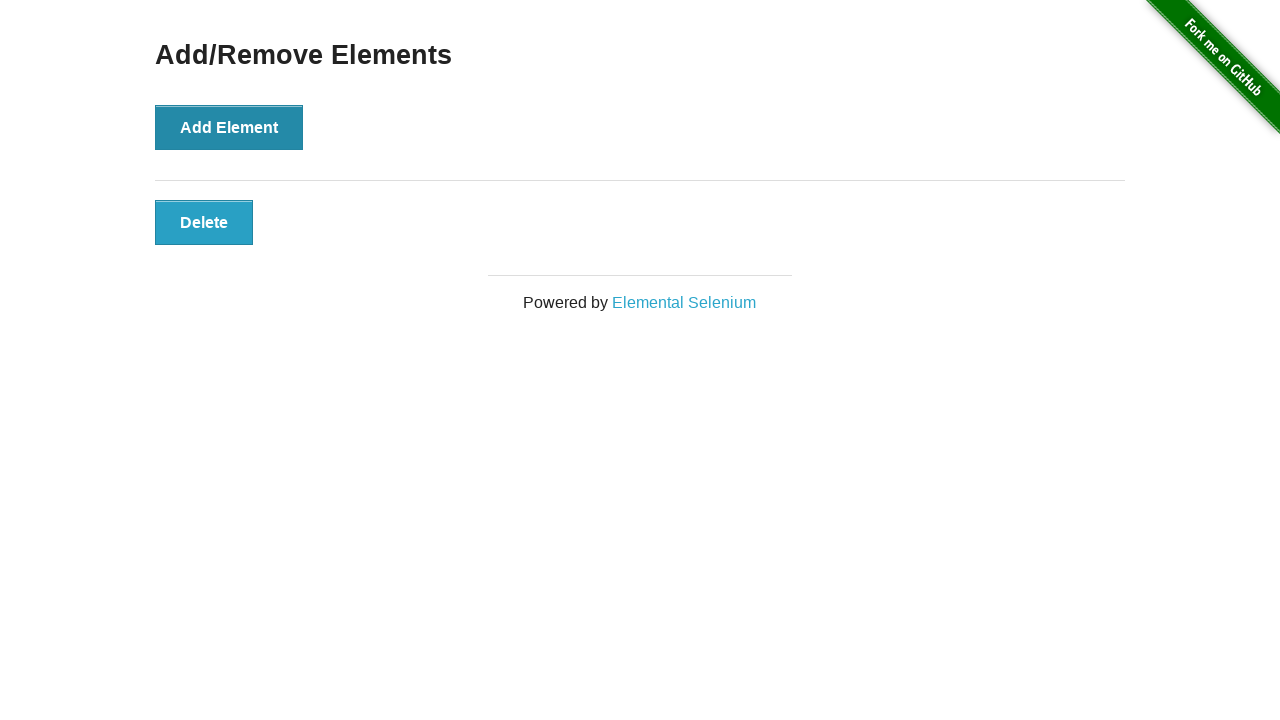

Verified that only one delete button remains
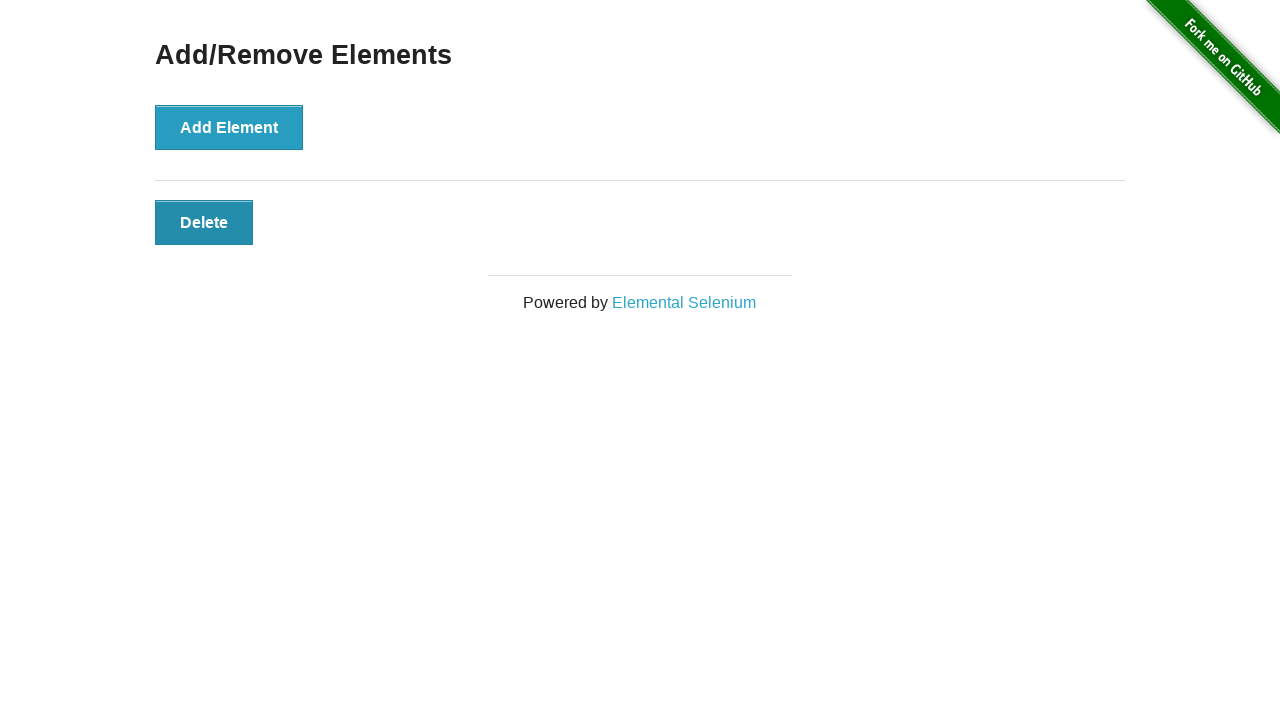

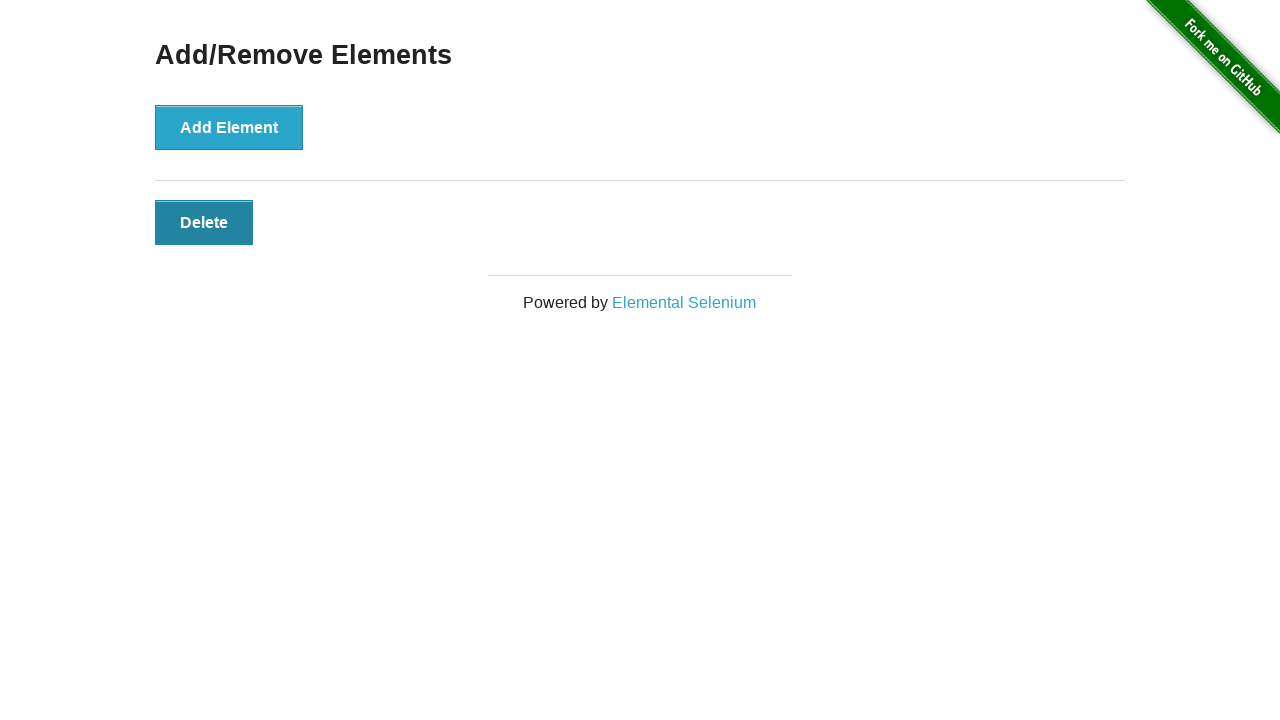